Tests drag and drop functionality but contains no actual actions (incomplete test)

Starting URL: https://demoqa.com/droppable

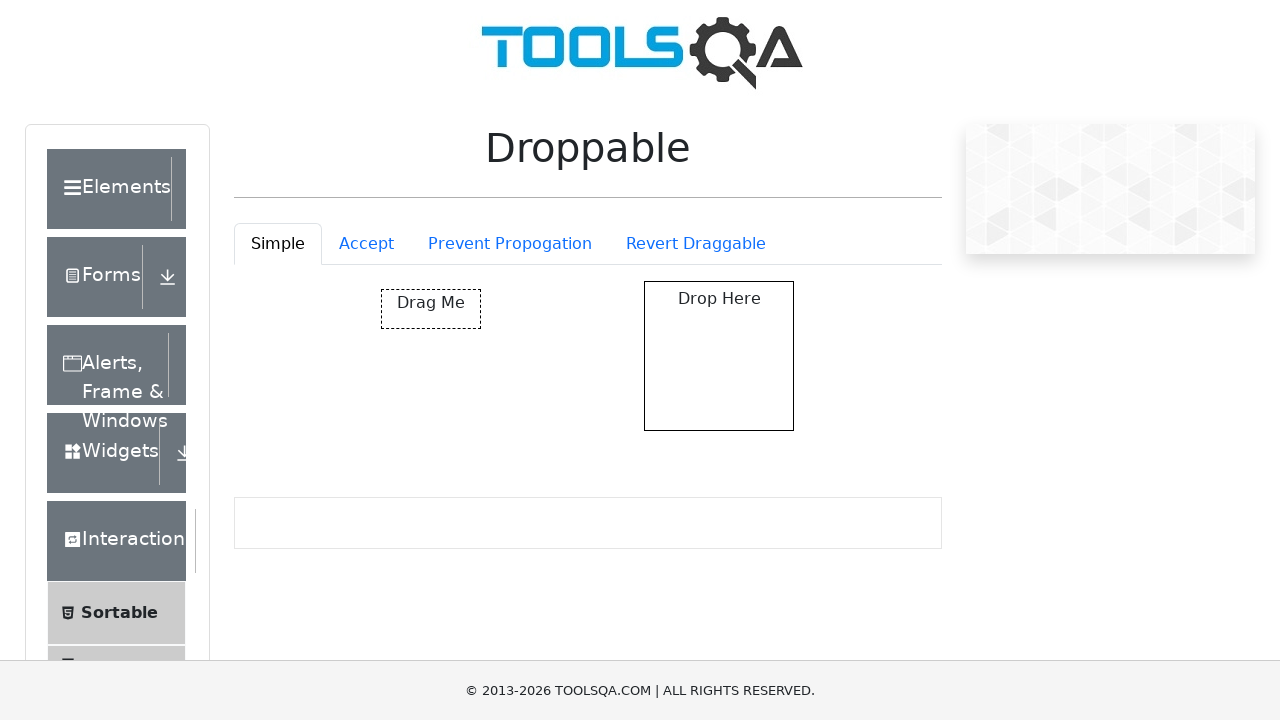

Navigated to droppable demo page
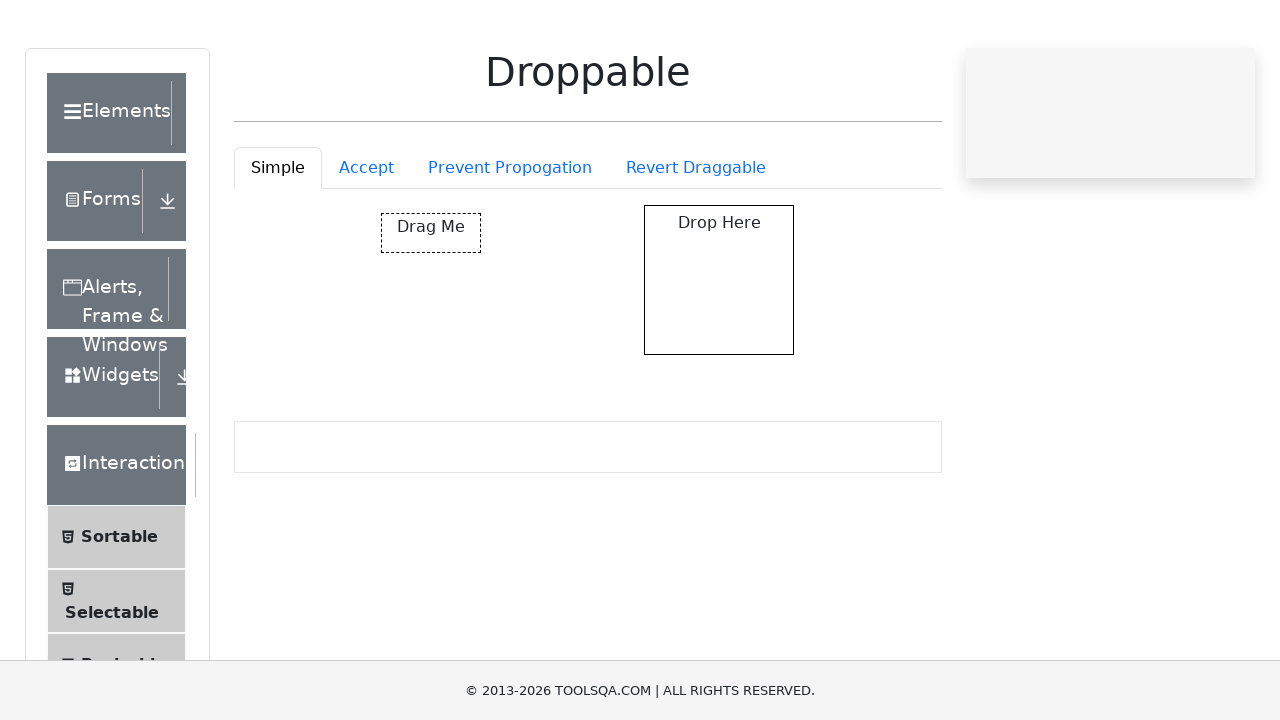

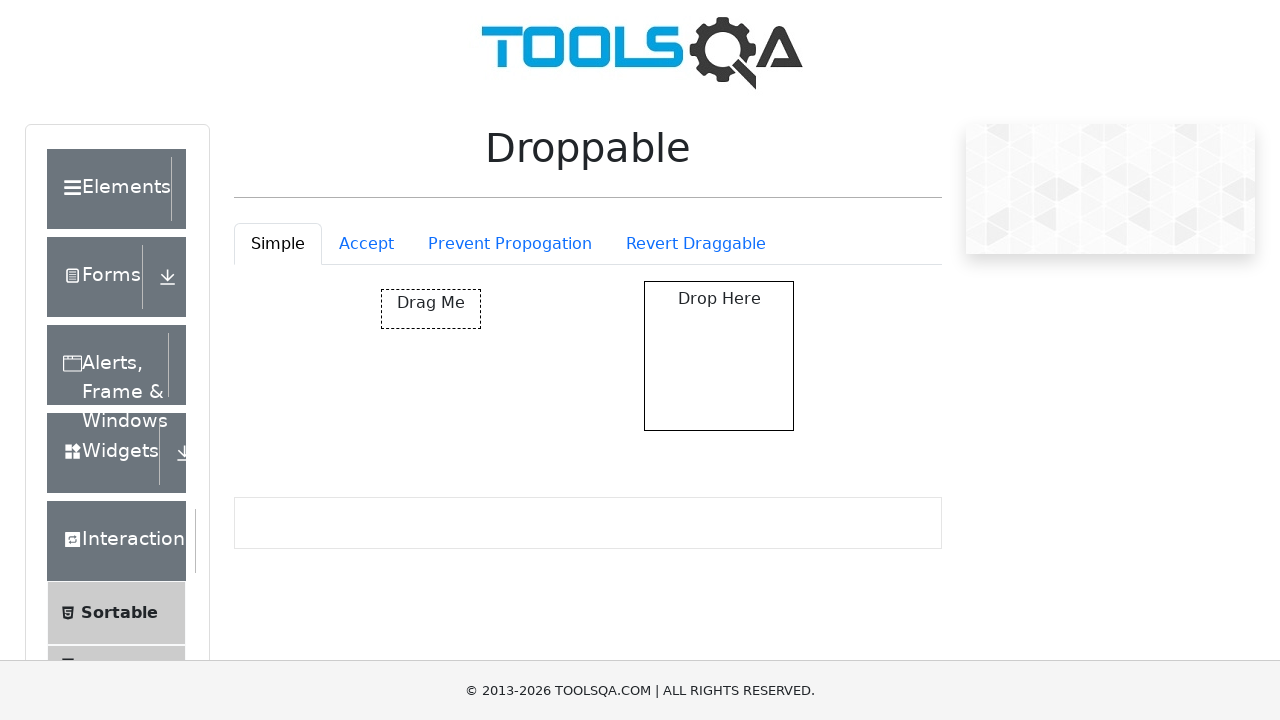